Tests browser navigation methods by accessing a contact form website, navigating to a samples page, going back, forward, and refreshing the page.

Starting URL: https://www.mycontactform.com/

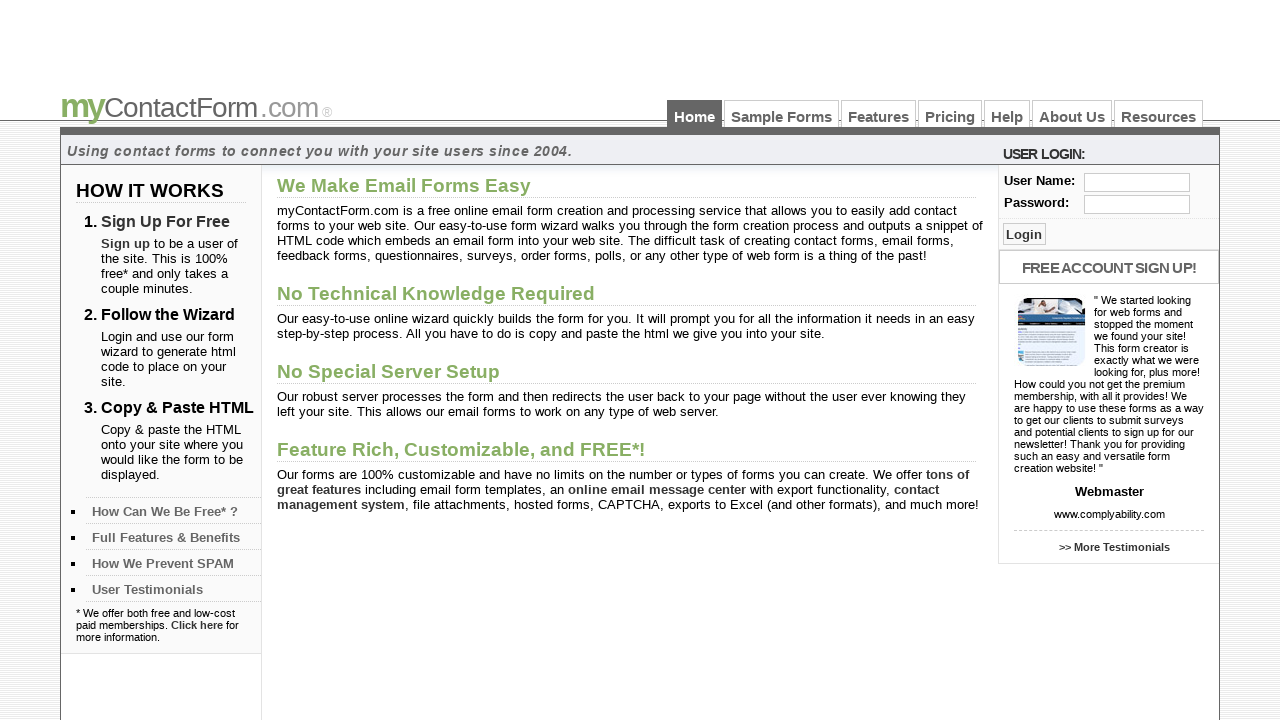

Set viewport size to 1920x1080
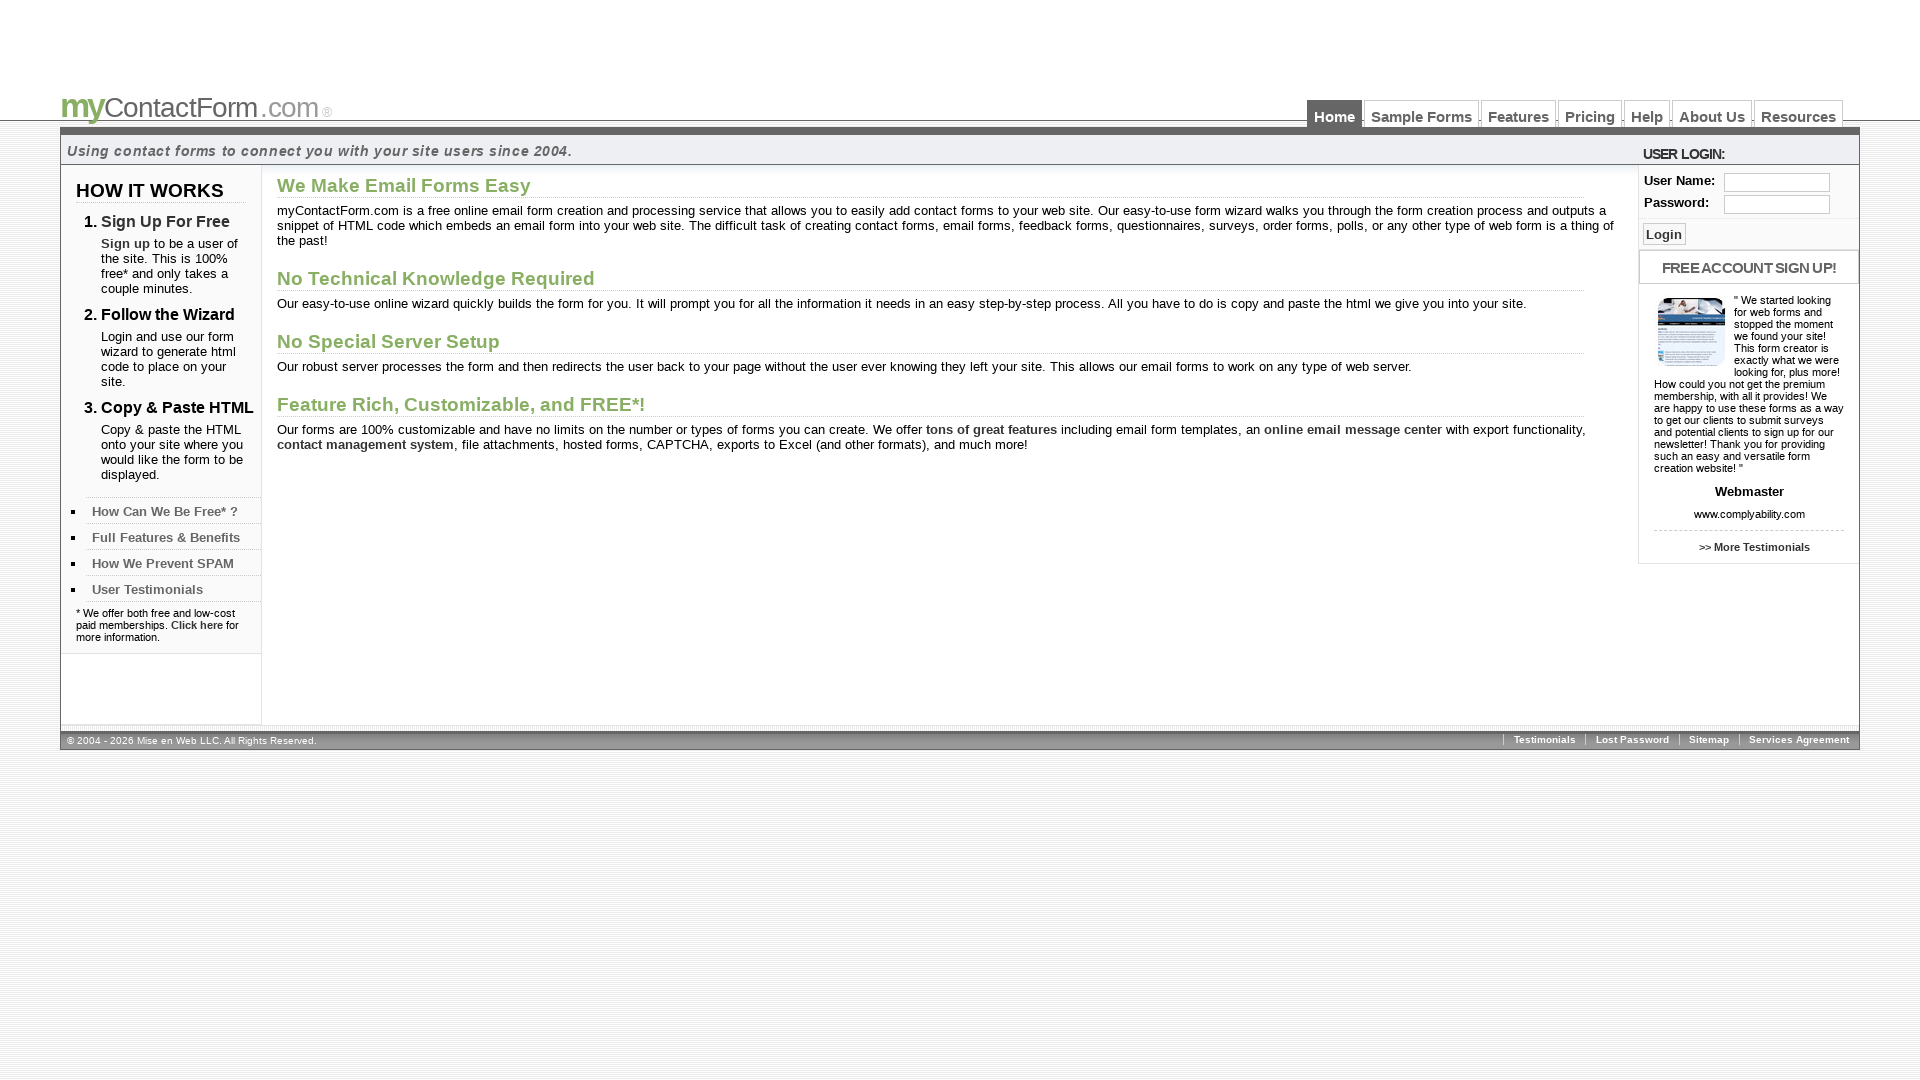

Navigated to samples page
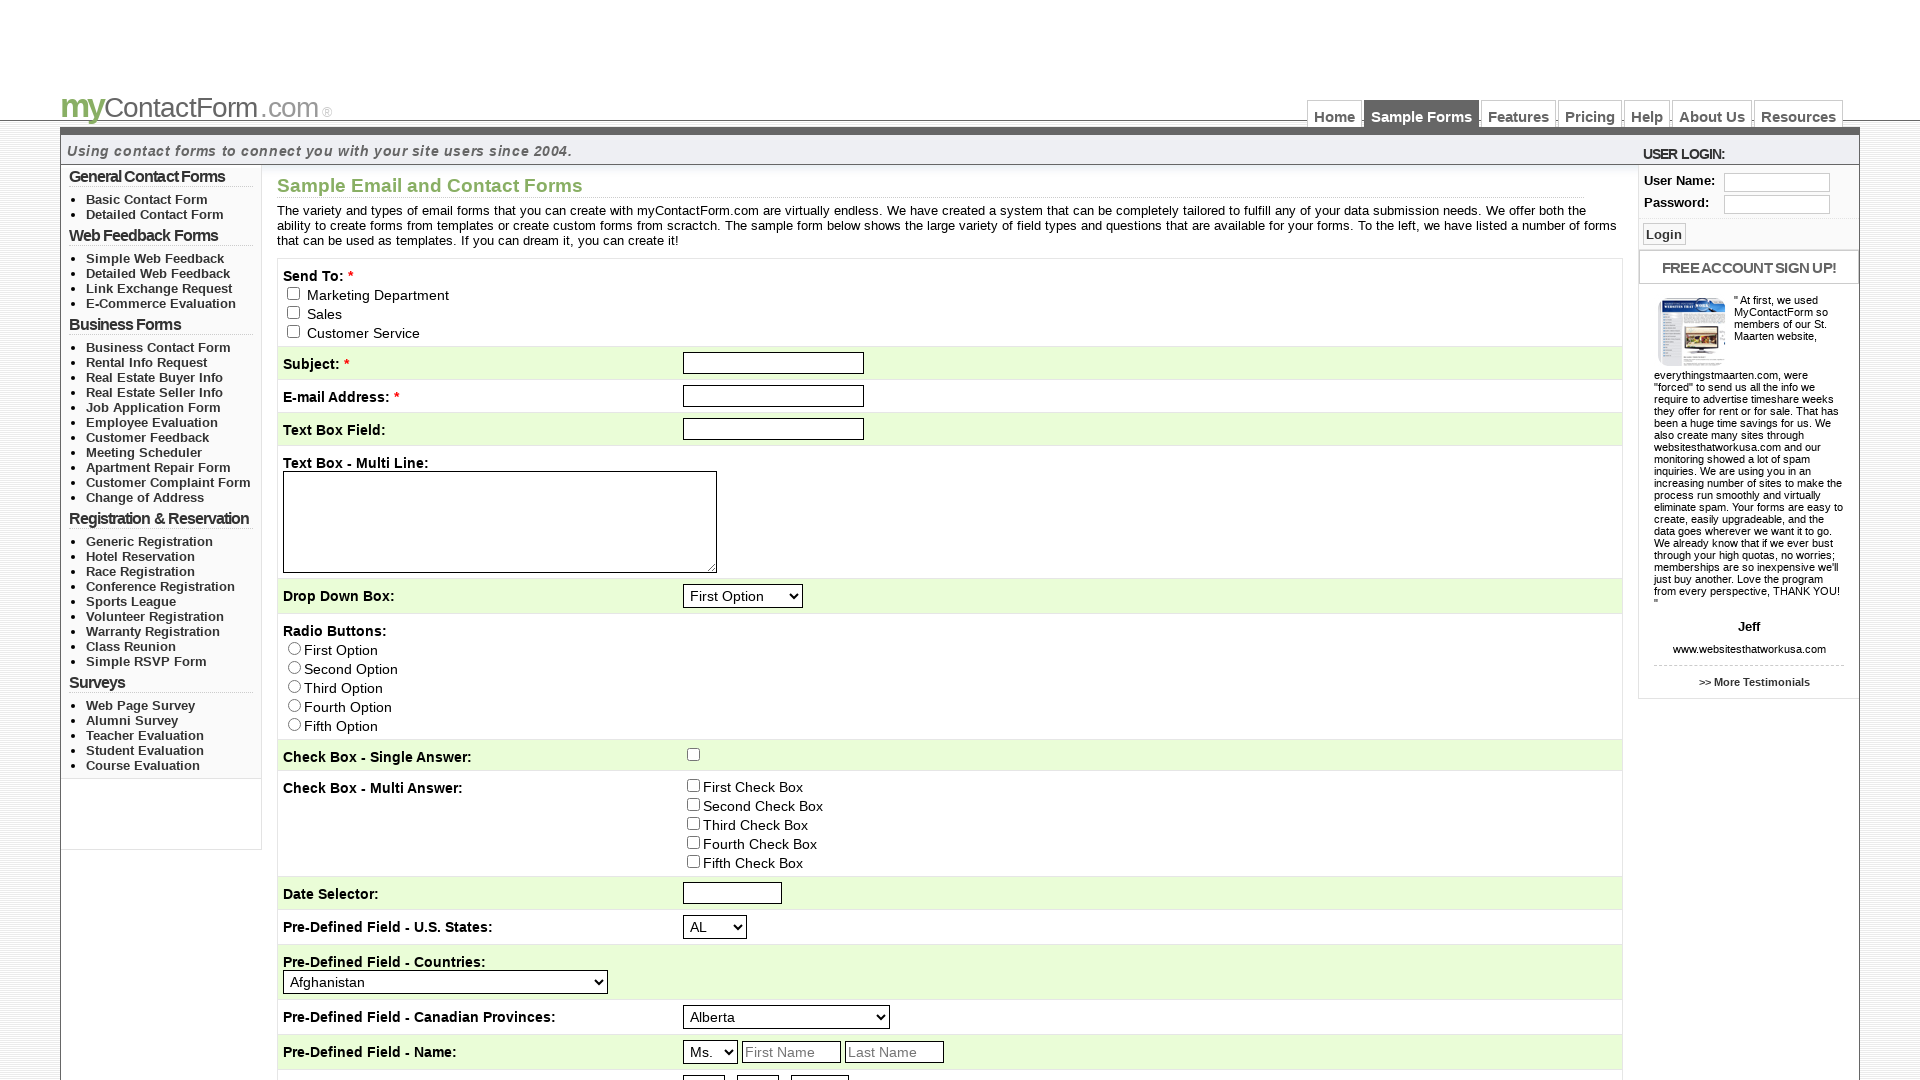

Navigated back to previous page
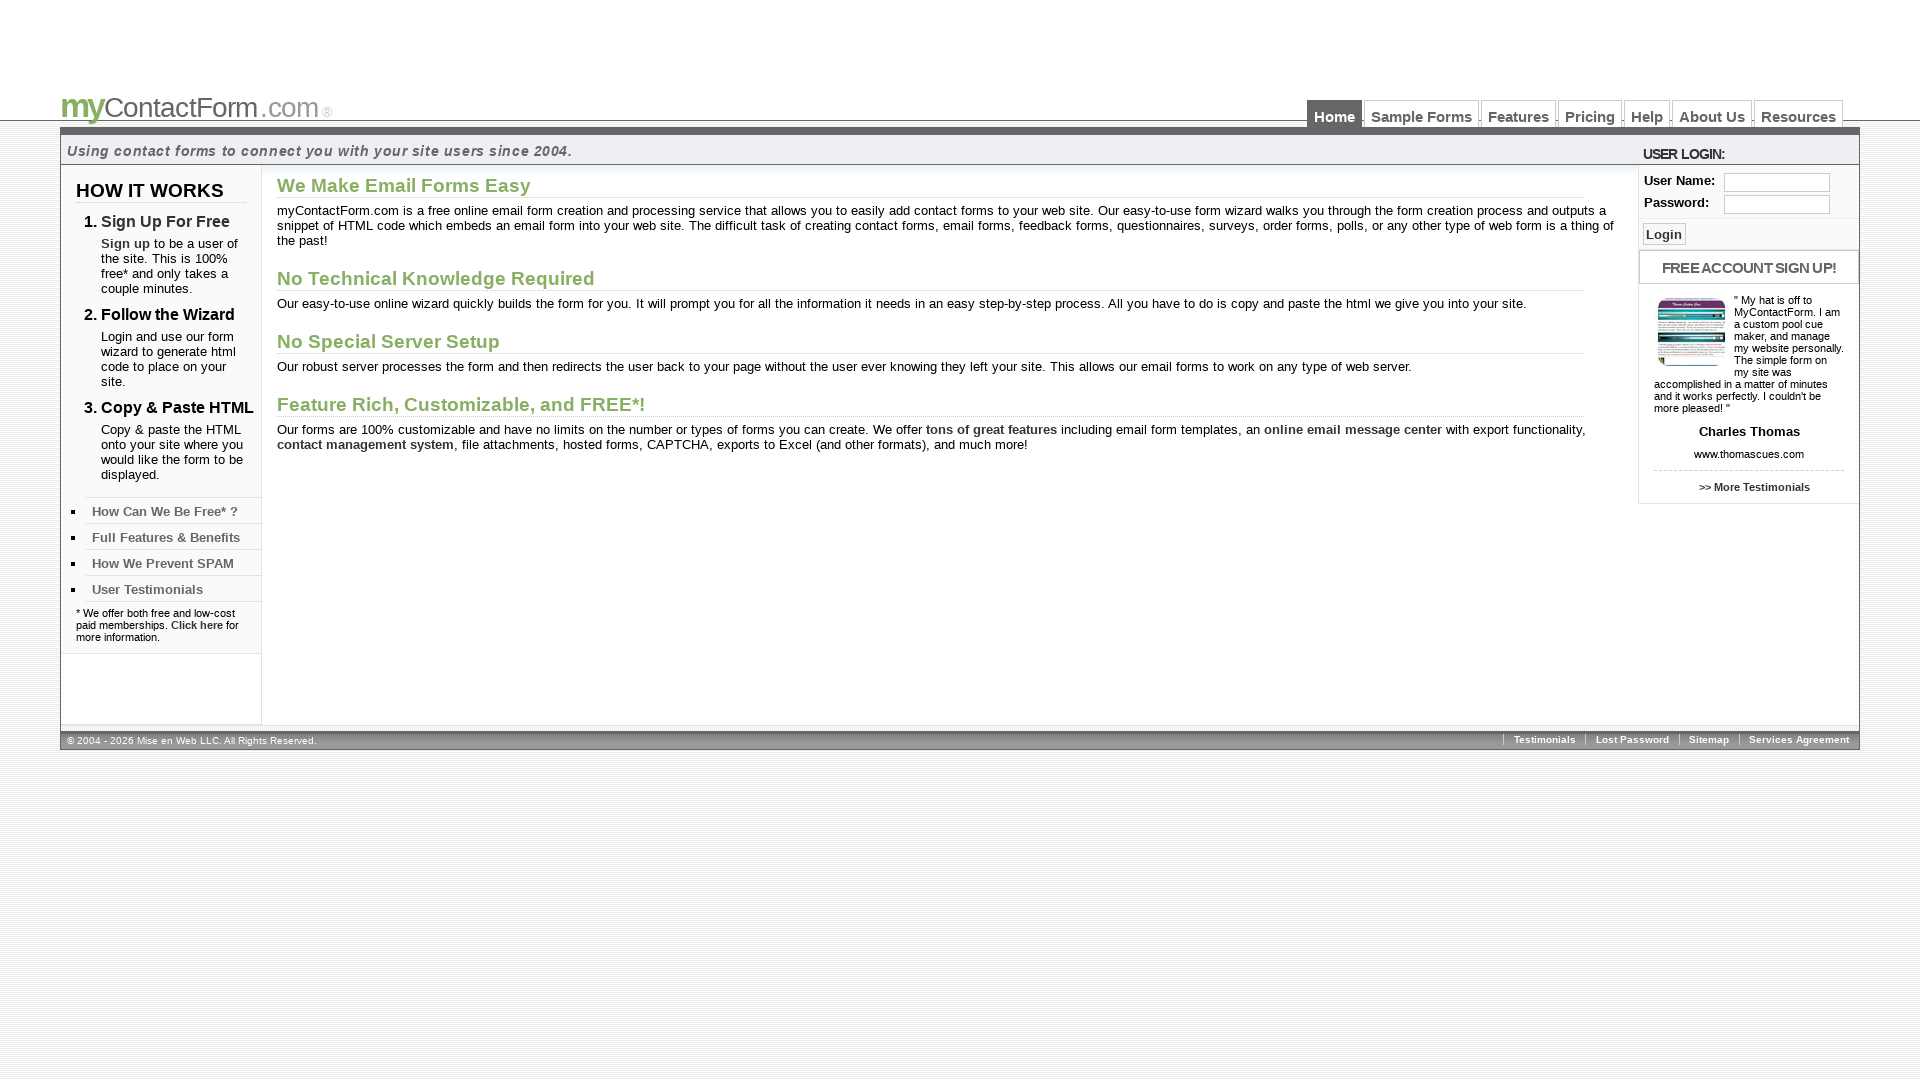

Navigated forward to next page
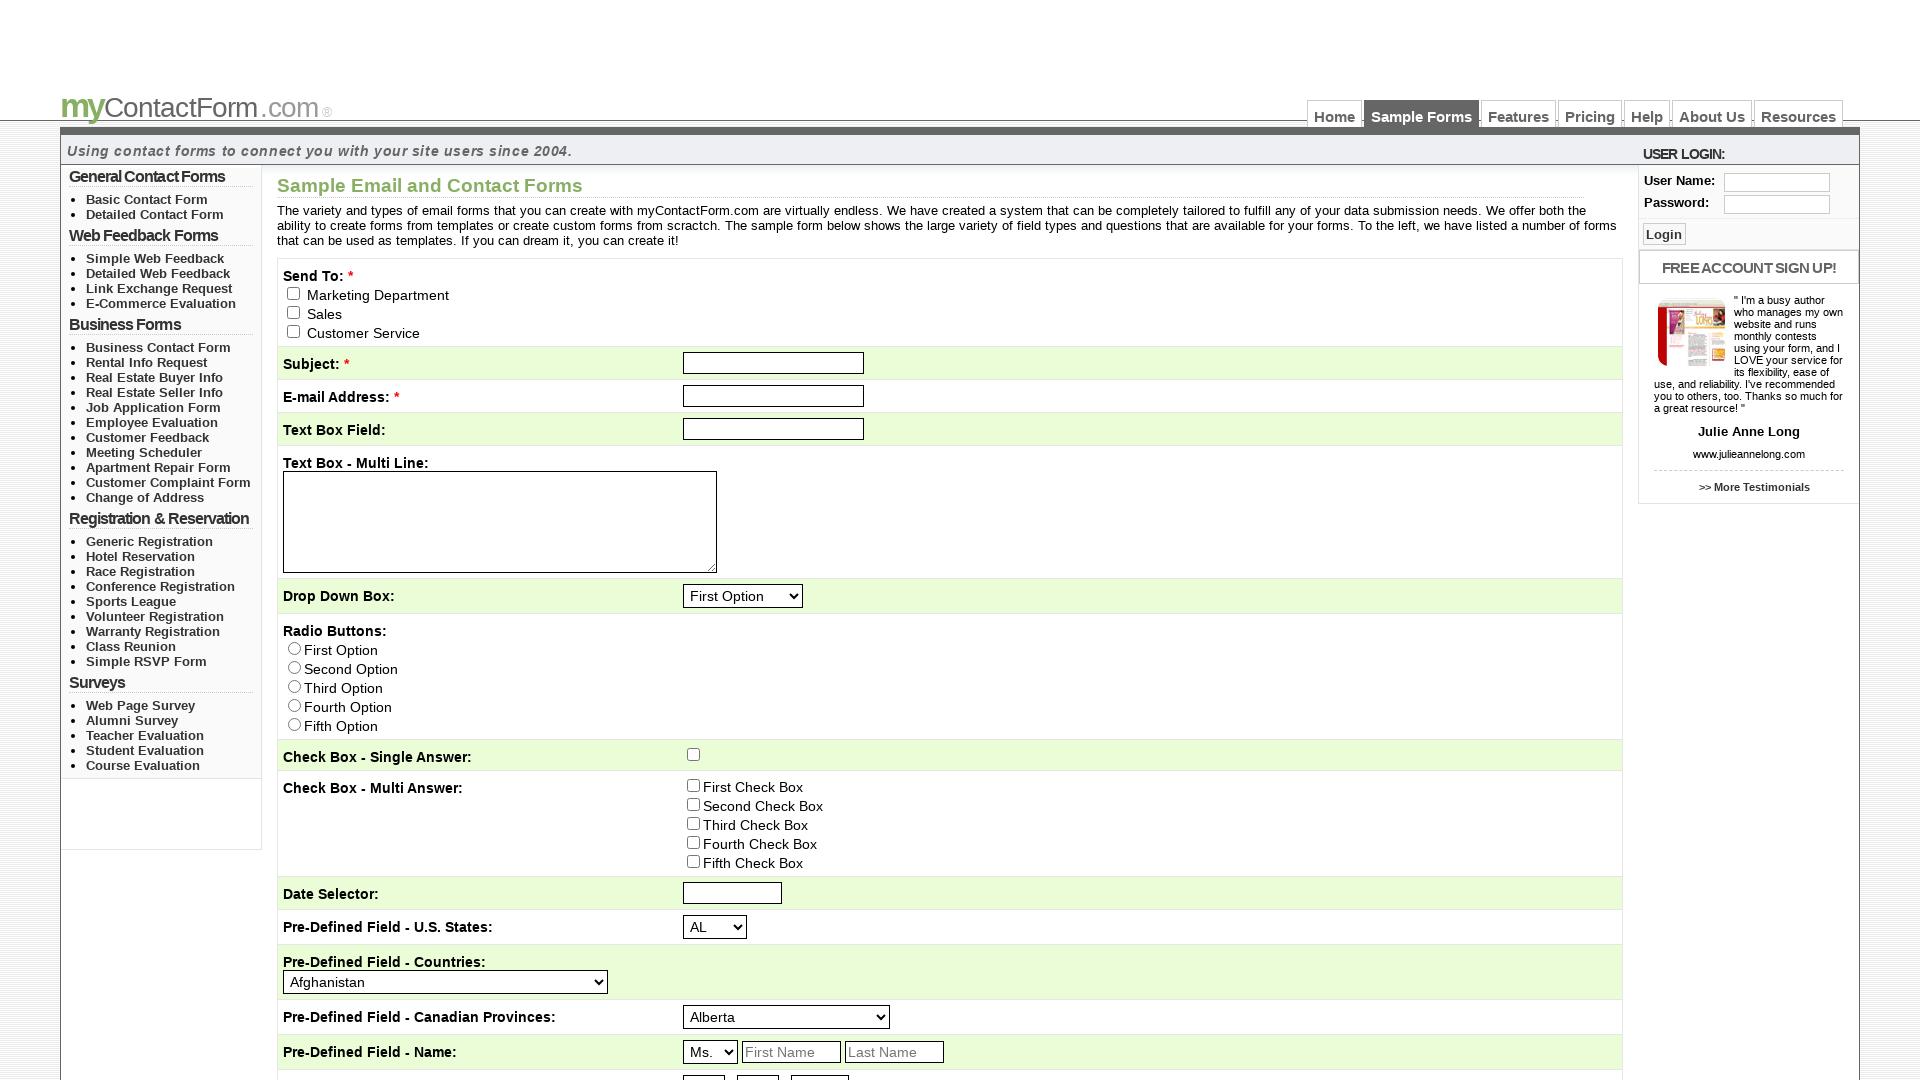

Refreshed the current page
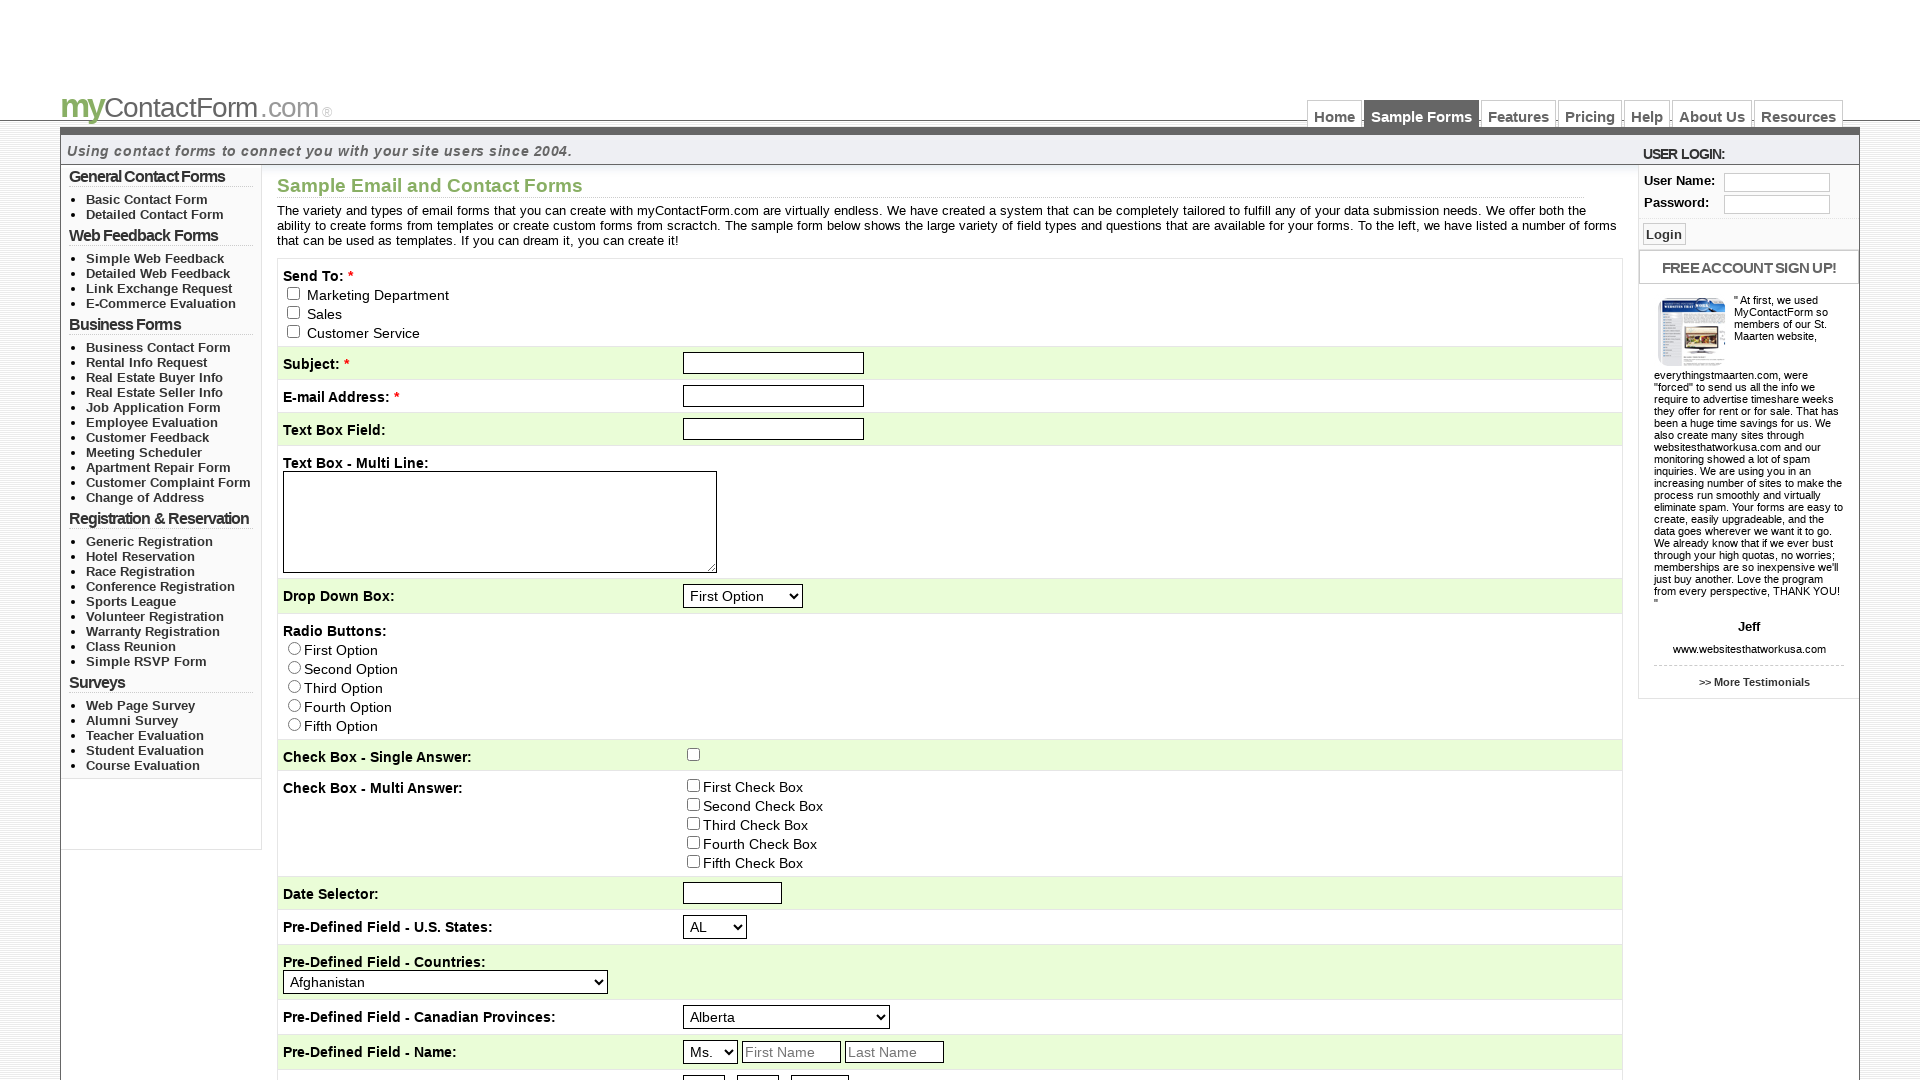

Retrieved page title: Sample Email Forms - myContactForm.com
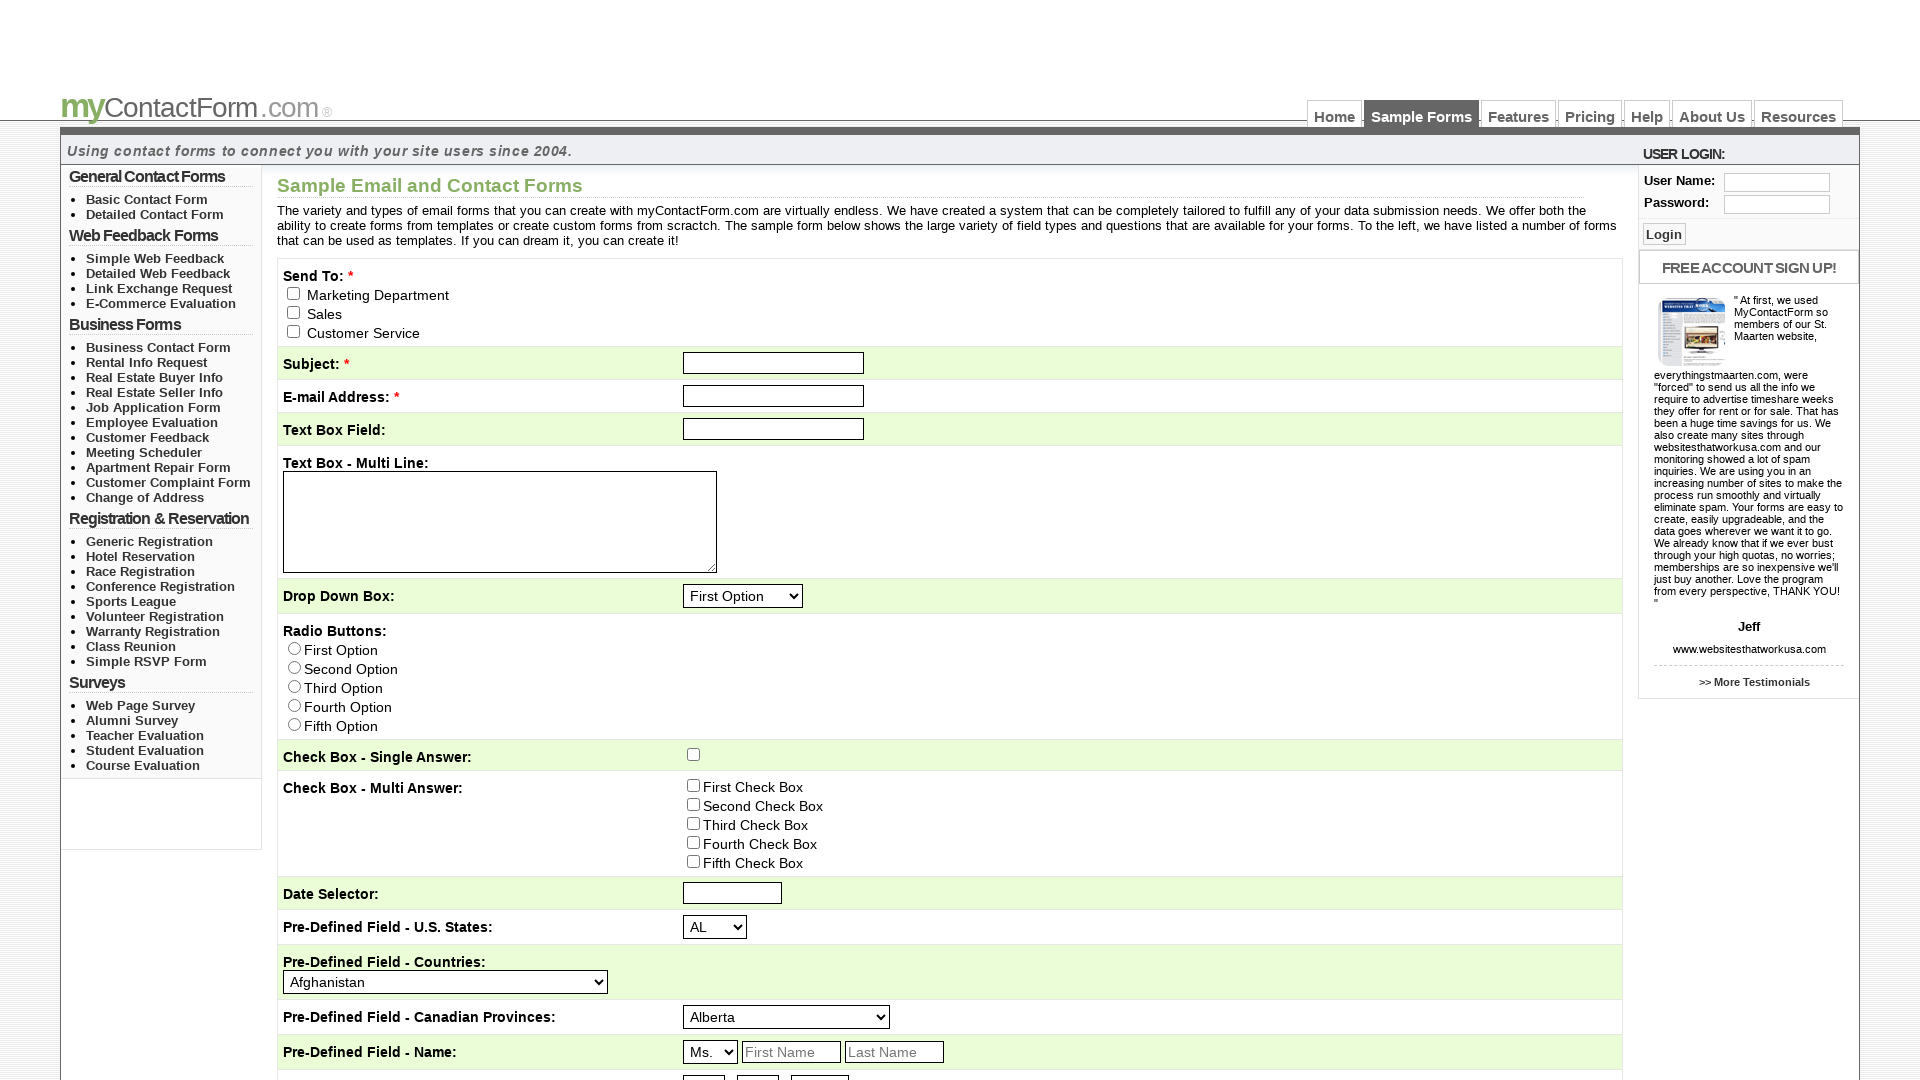

Retrieved page URL: https://www.mycontactform.com/samples.php
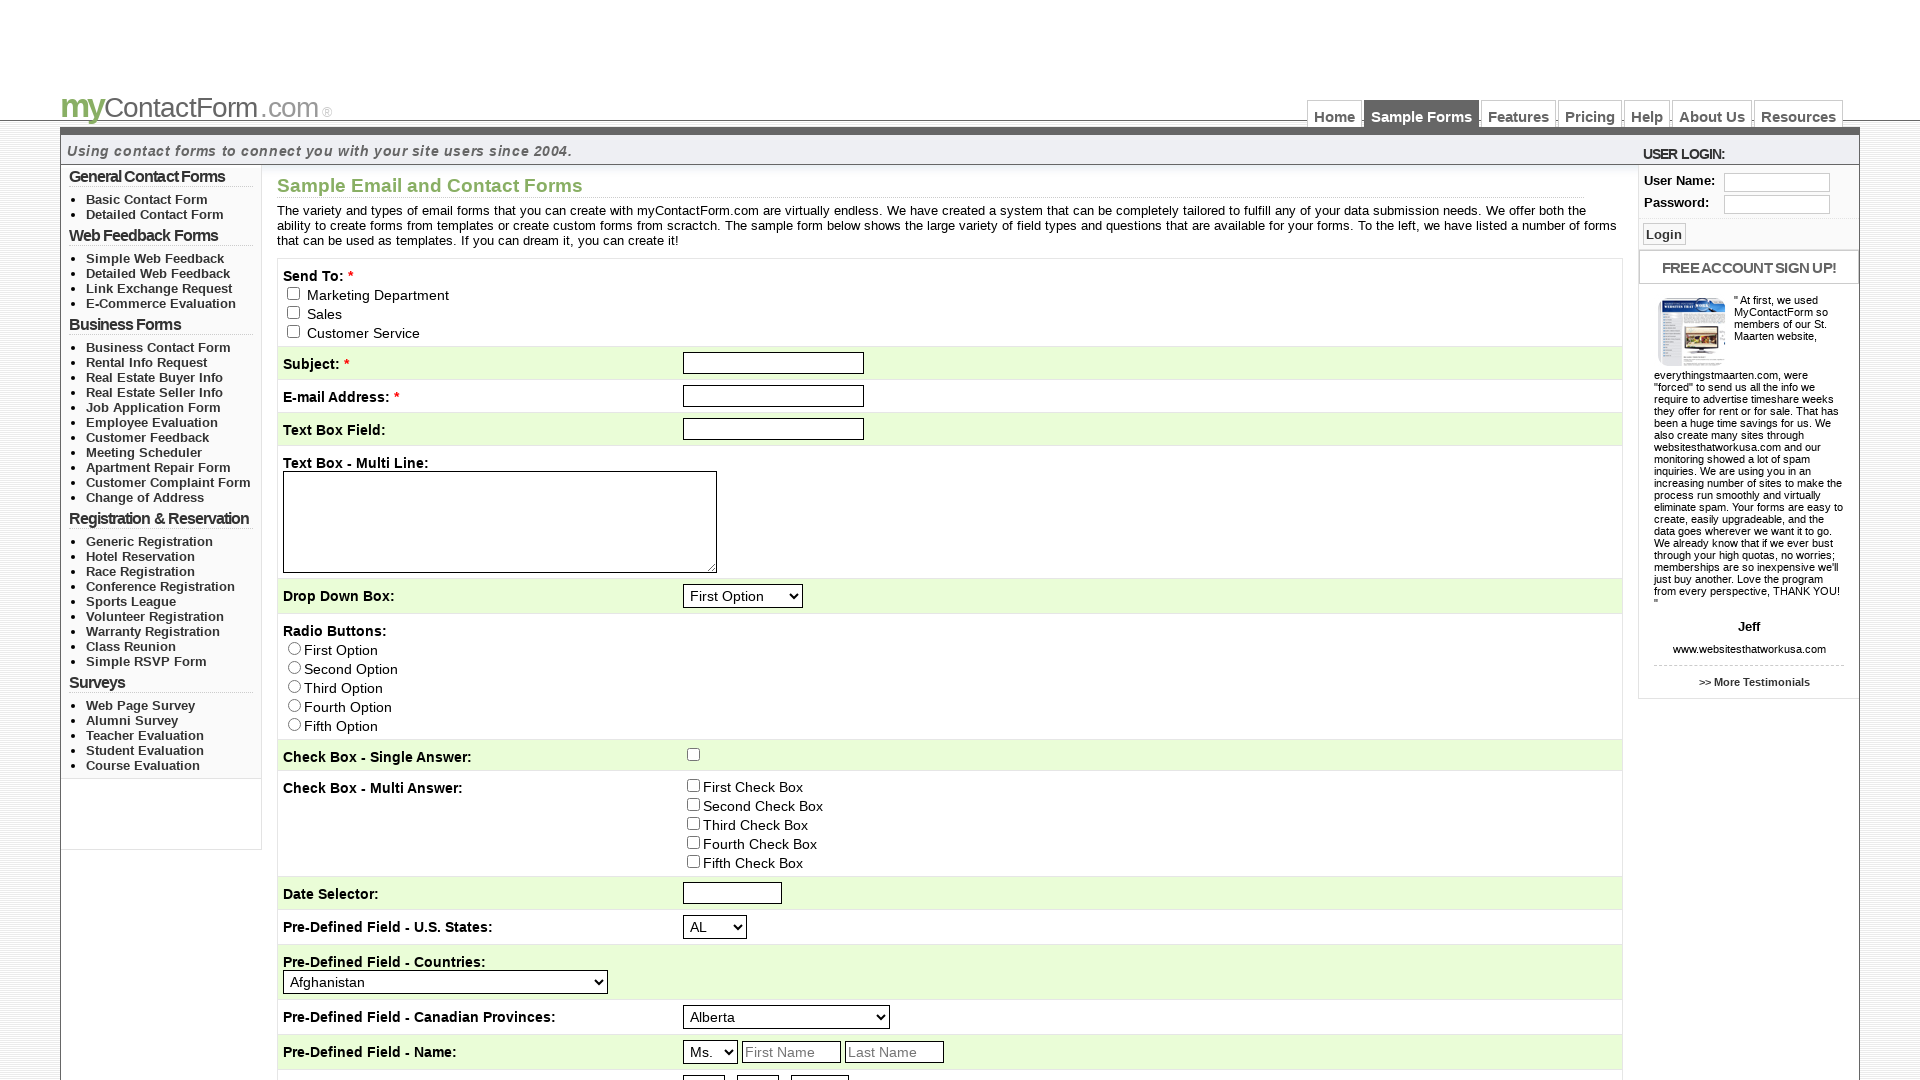

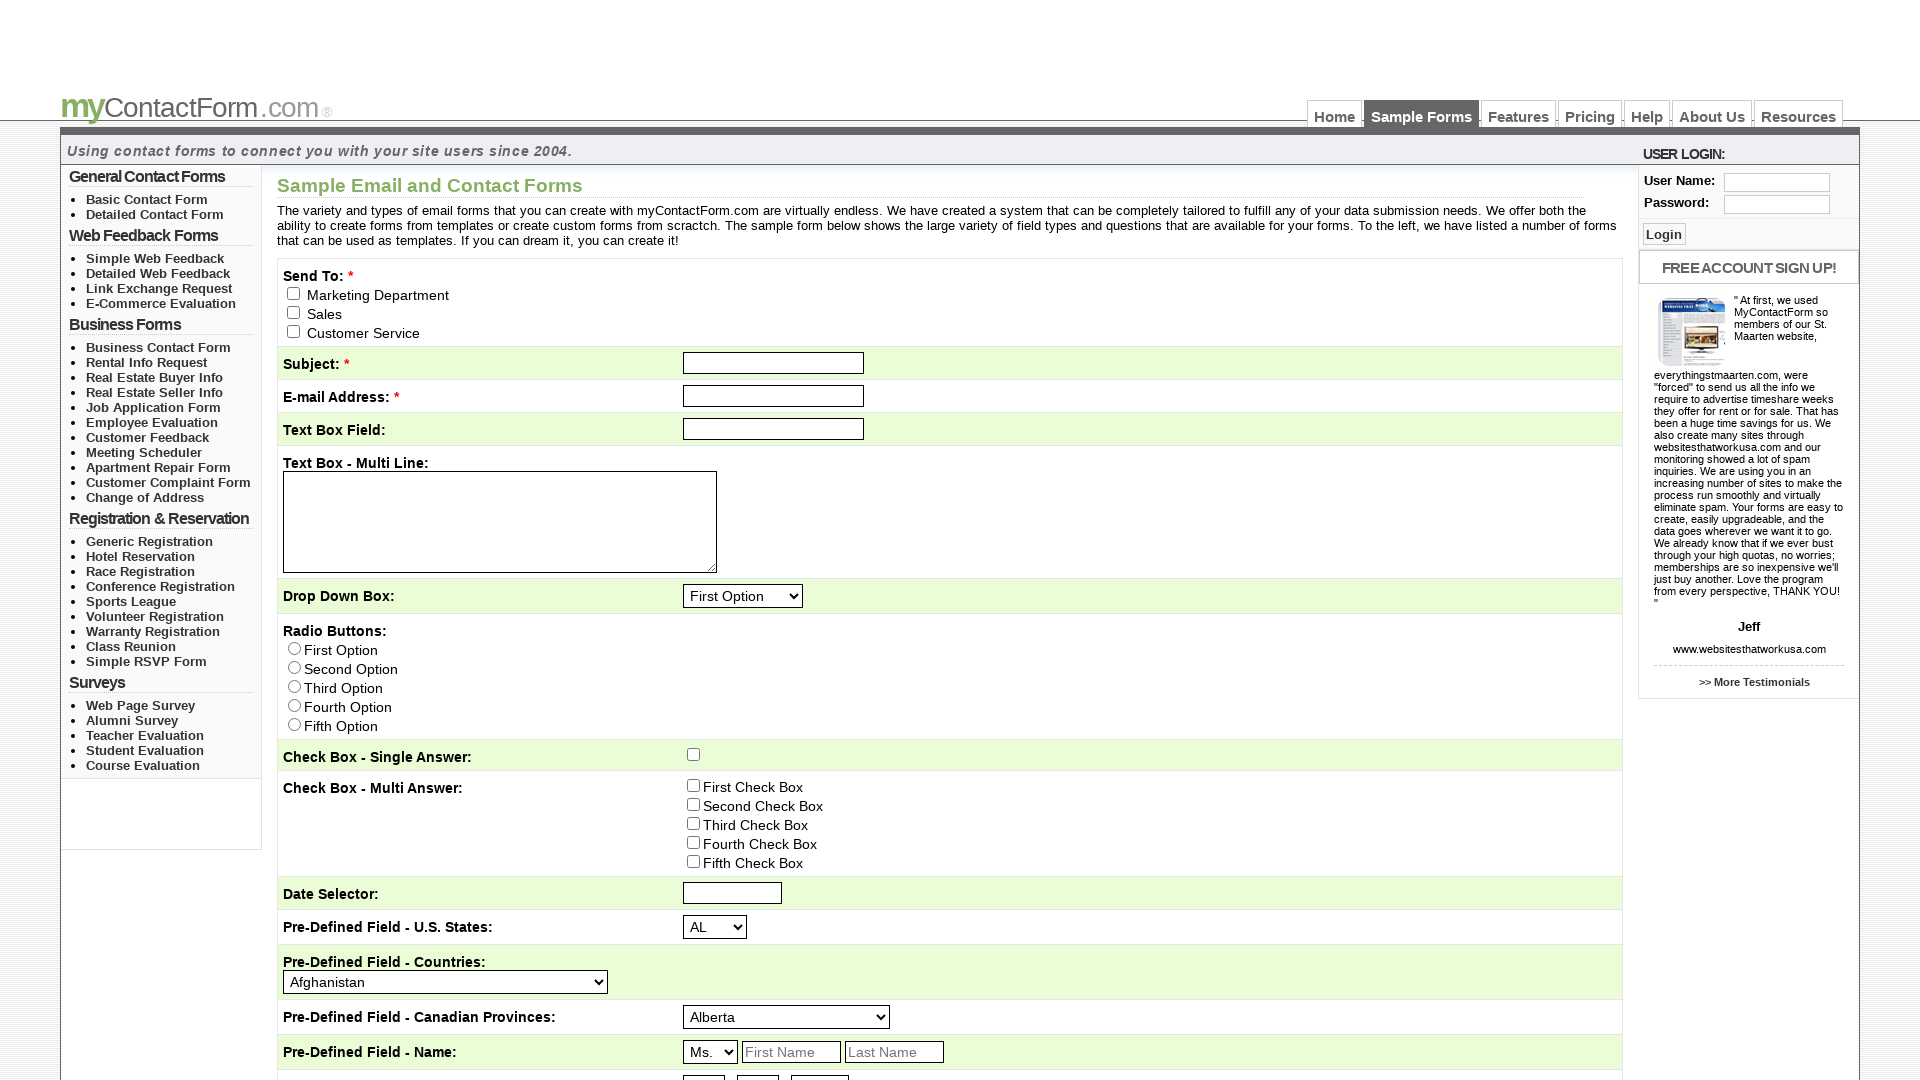